Navigates to a demo application page and locates a disabled element in the UI

Starting URL: https://demoapps.qspiders.com/ui?scenario=1

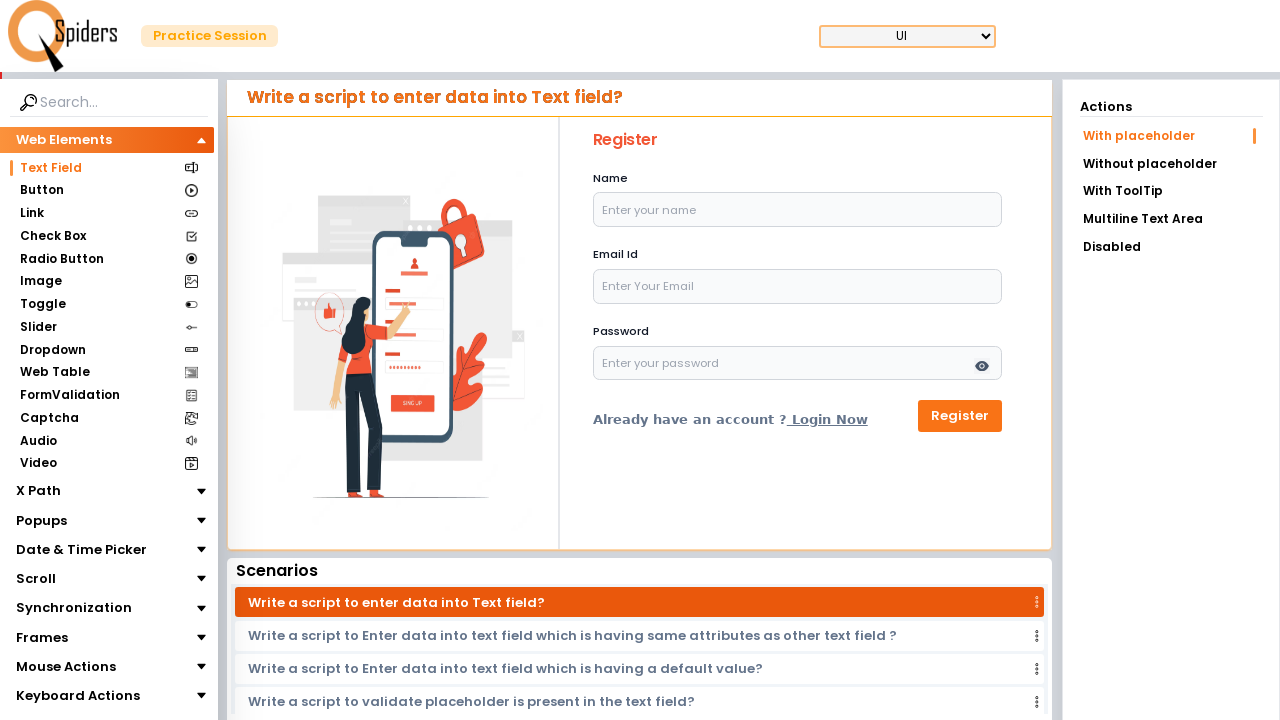

Navigated to demo application page
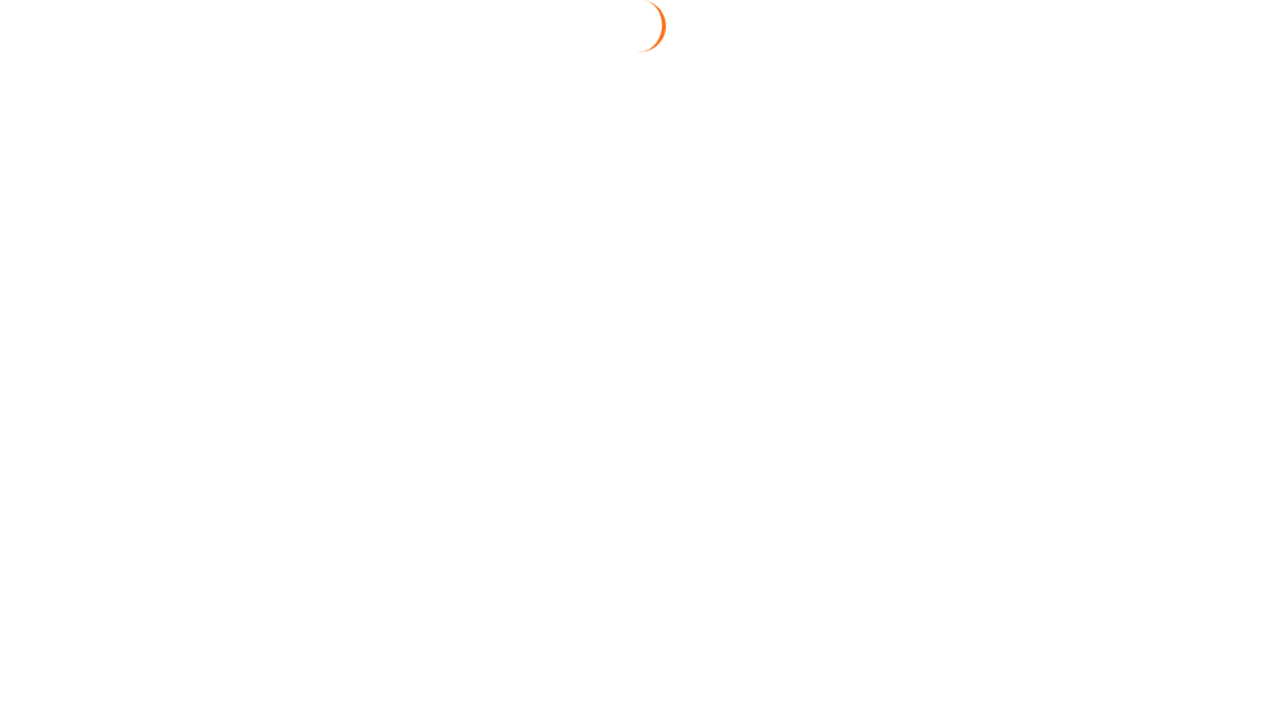

Located disabled element in the UI
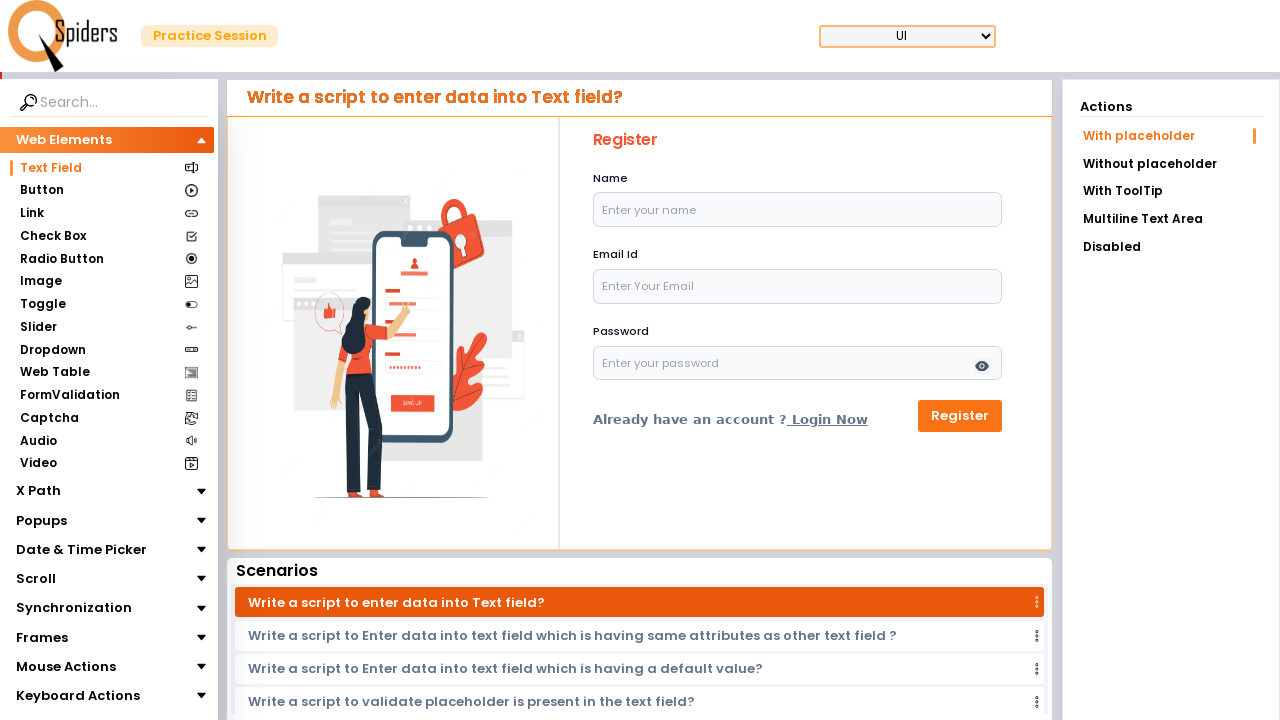

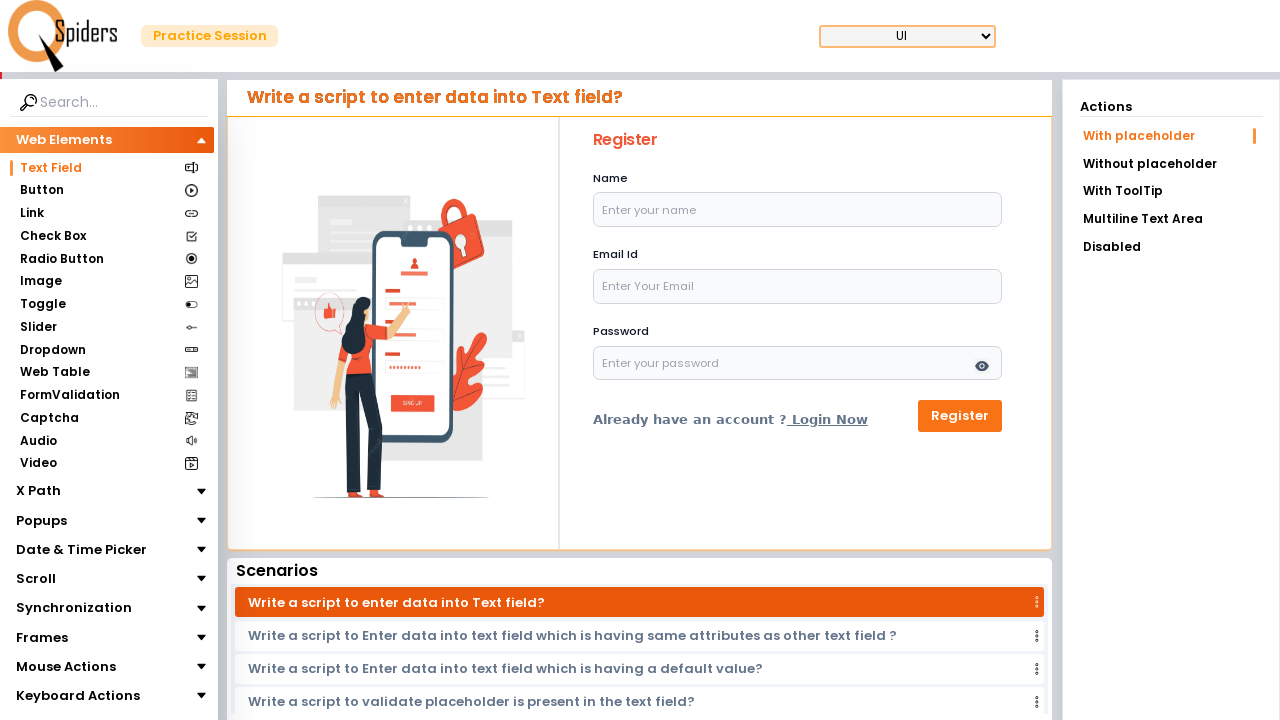